Tests pointer/pen interactions on a Selenium test page by performing move, click-and-hold, drag, and release actions on a pointer area element, then verifies the captured pointer events.

Starting URL: https://www.selenium.dev/selenium/web/pointerActionsPage.html

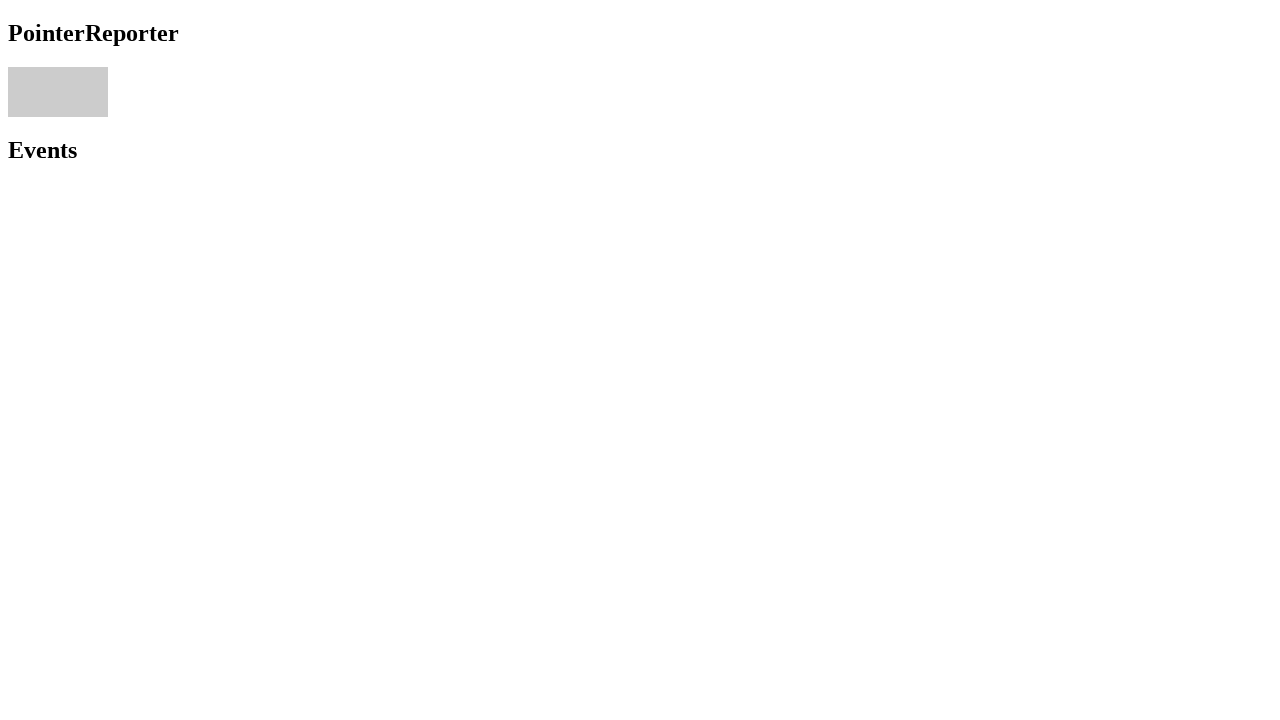

Located pointer area element
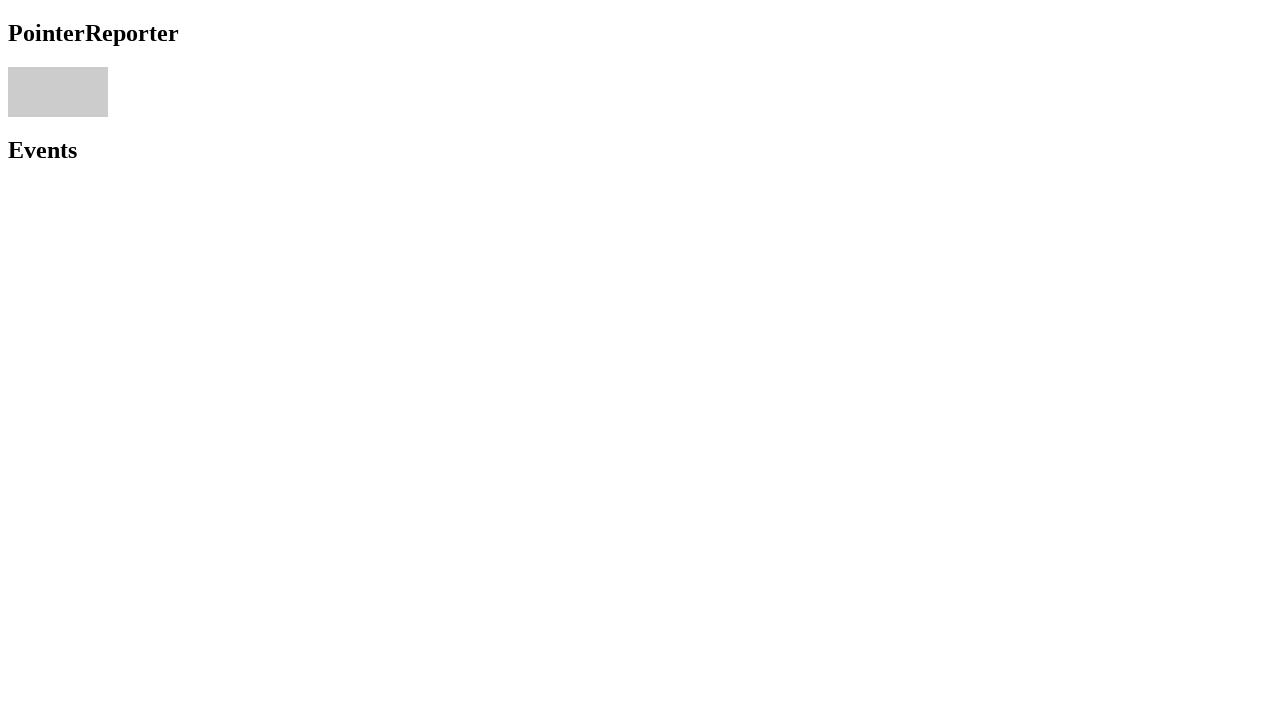

Pointer area element is visible
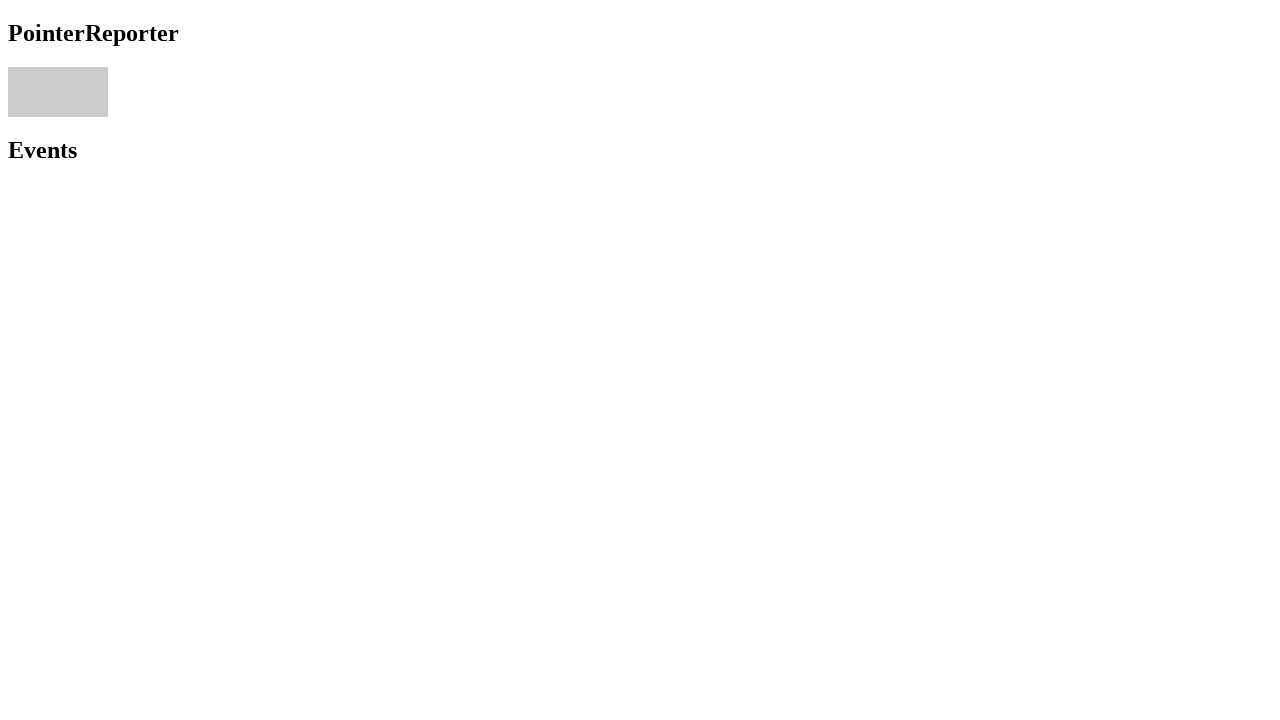

Calculated pointer area center coordinates (58.0, 91.8125)
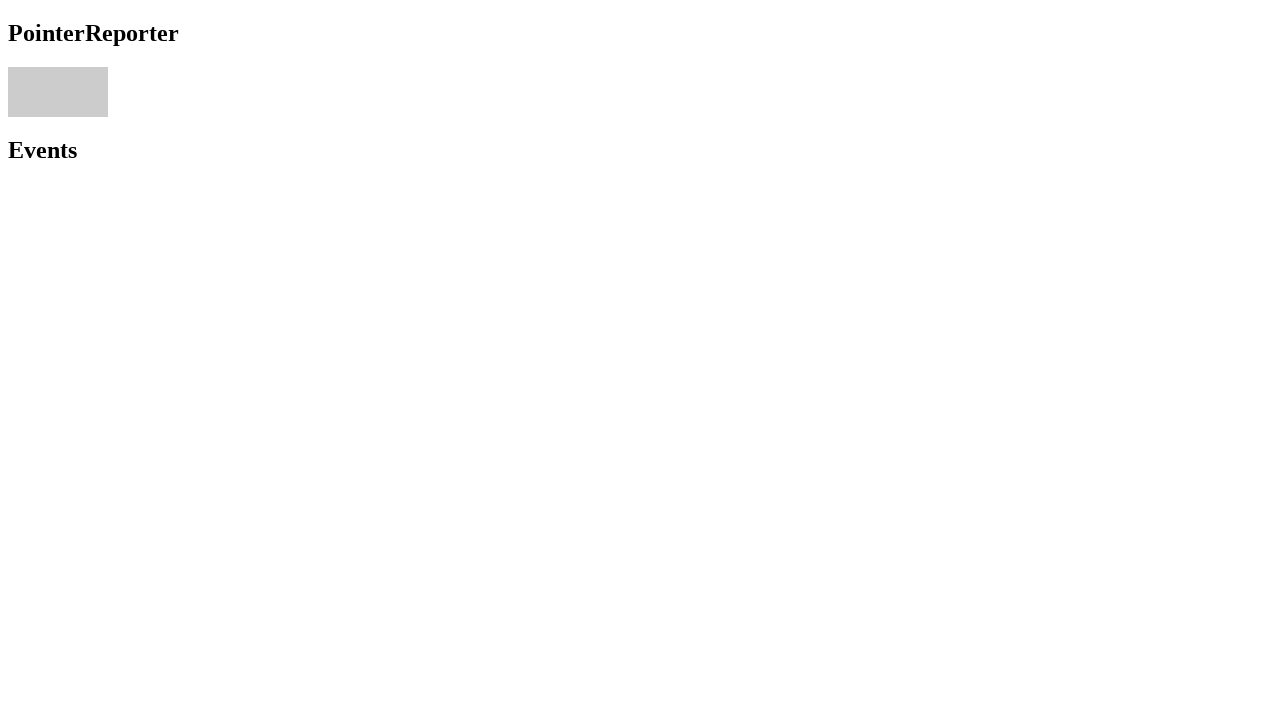

Moved mouse to center of pointer area at (58, 92)
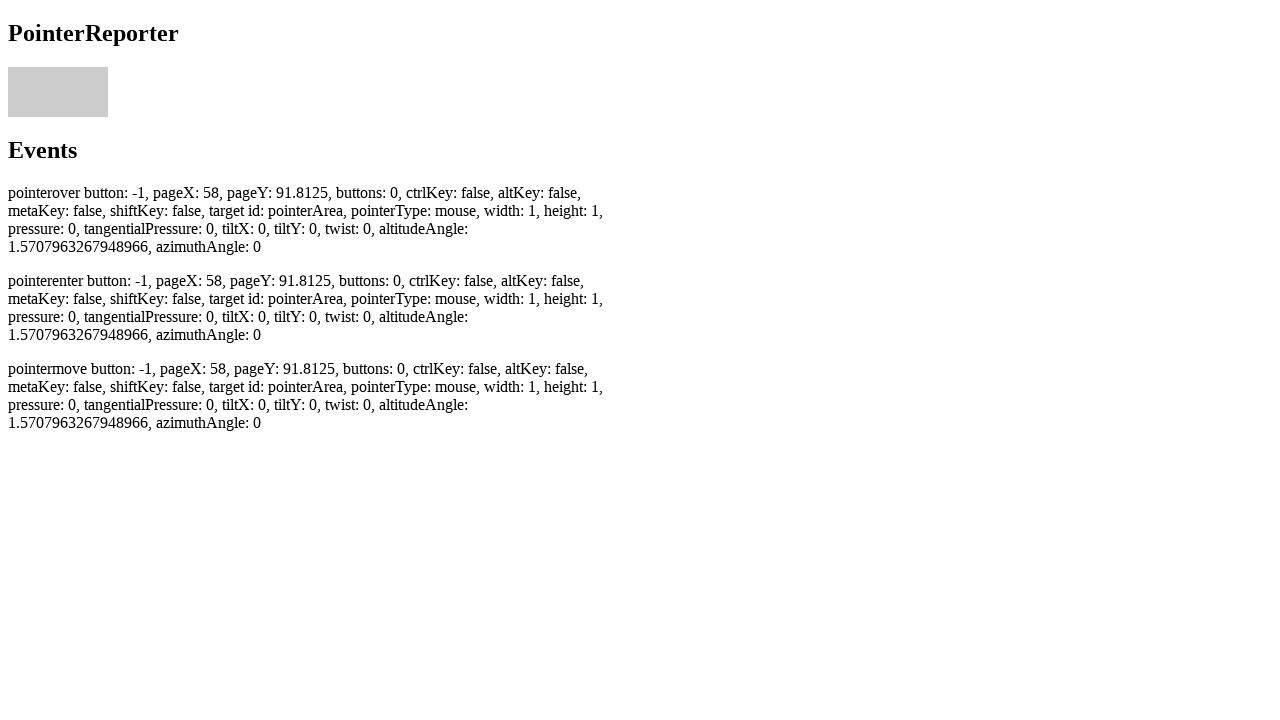

Pressed mouse button down at (58, 92)
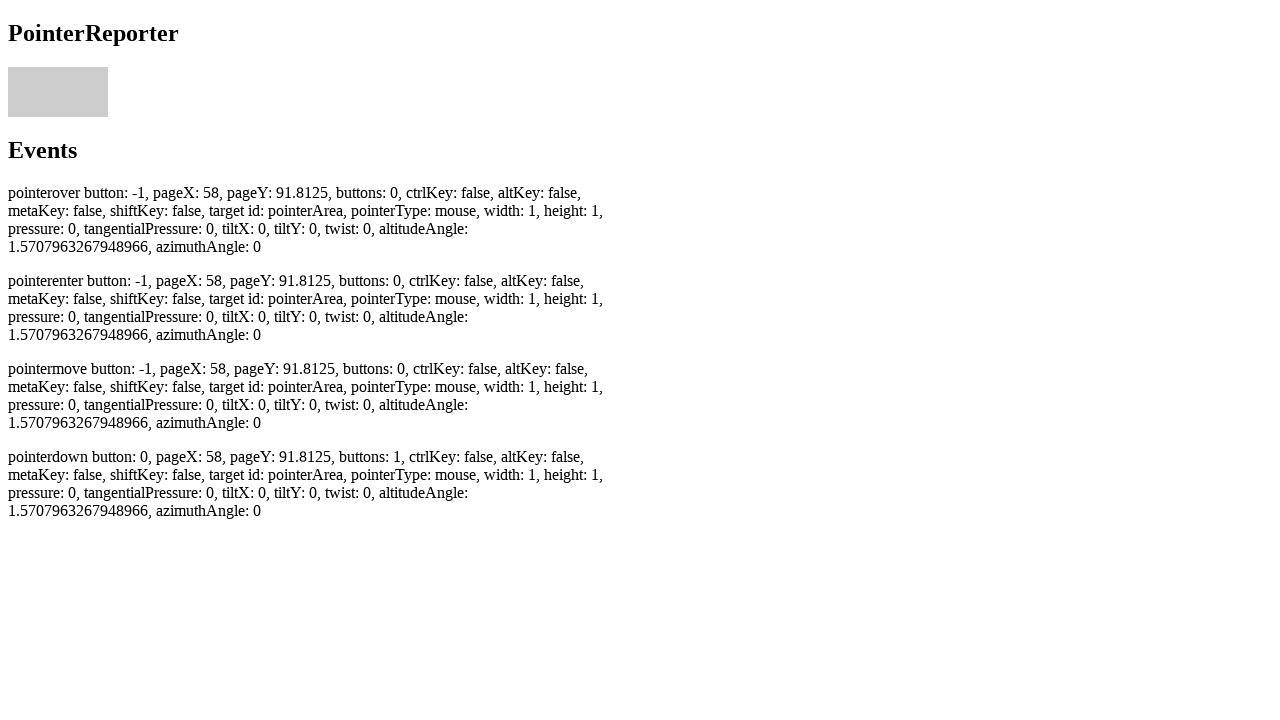

Dragged mouse 2 pixels right and 2 pixels down at (60, 94)
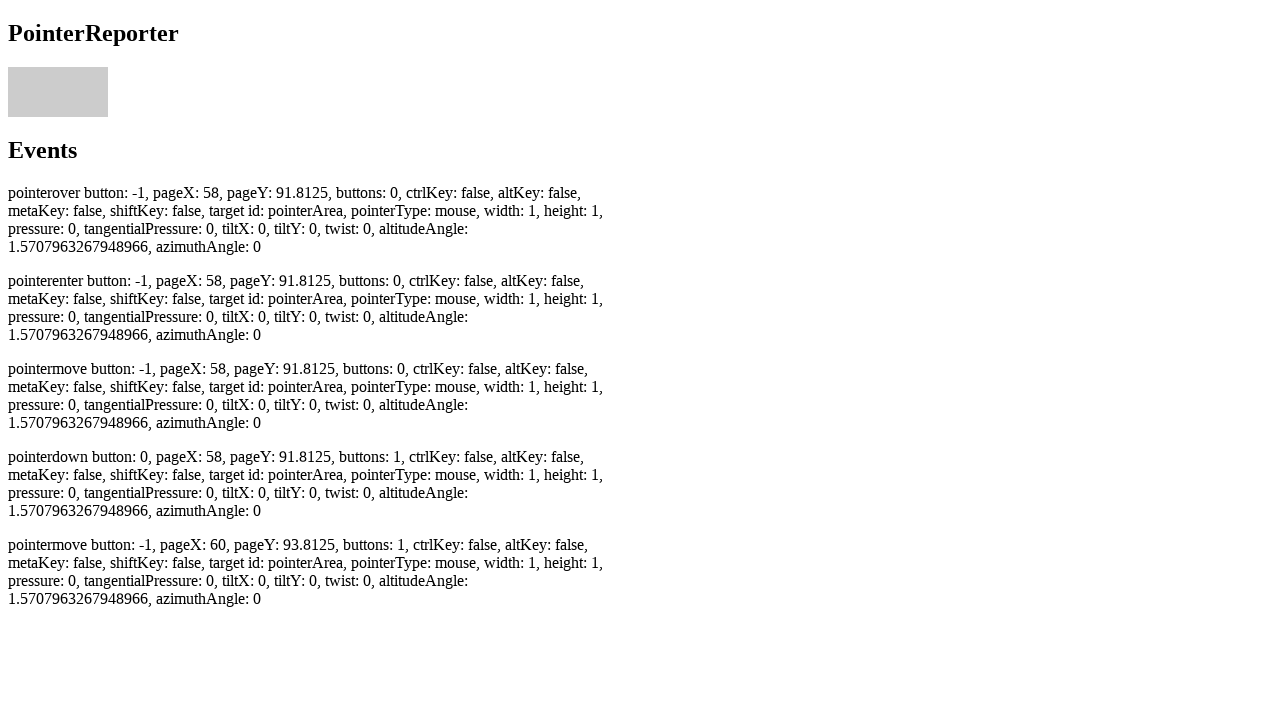

Released mouse button at (60, 94)
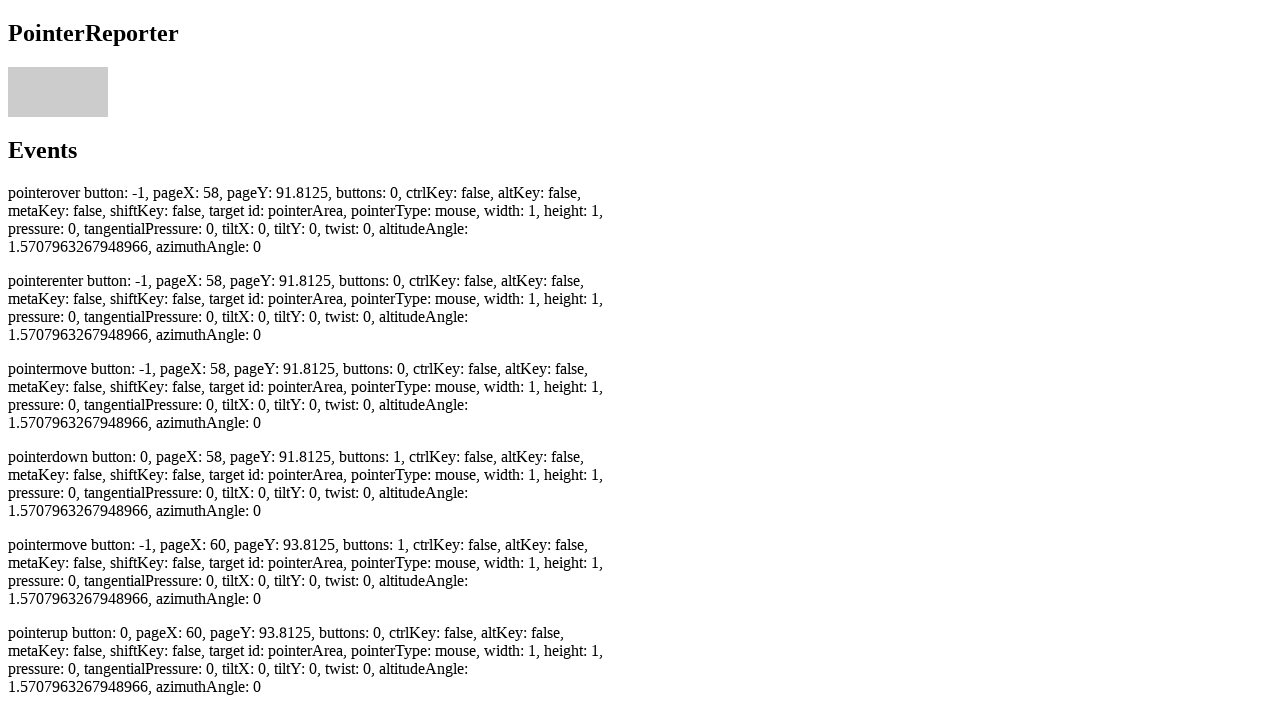

Pointer up event element appeared
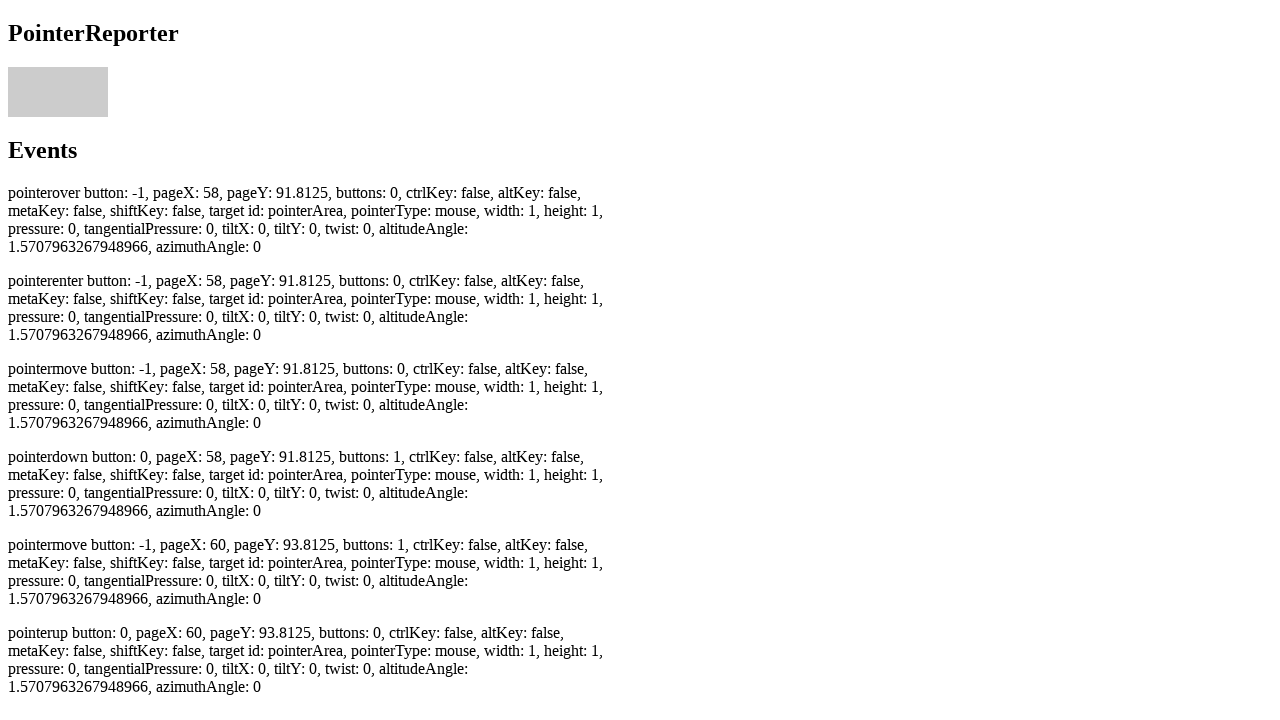

Verified at least 2 pointermove events captured (found 2)
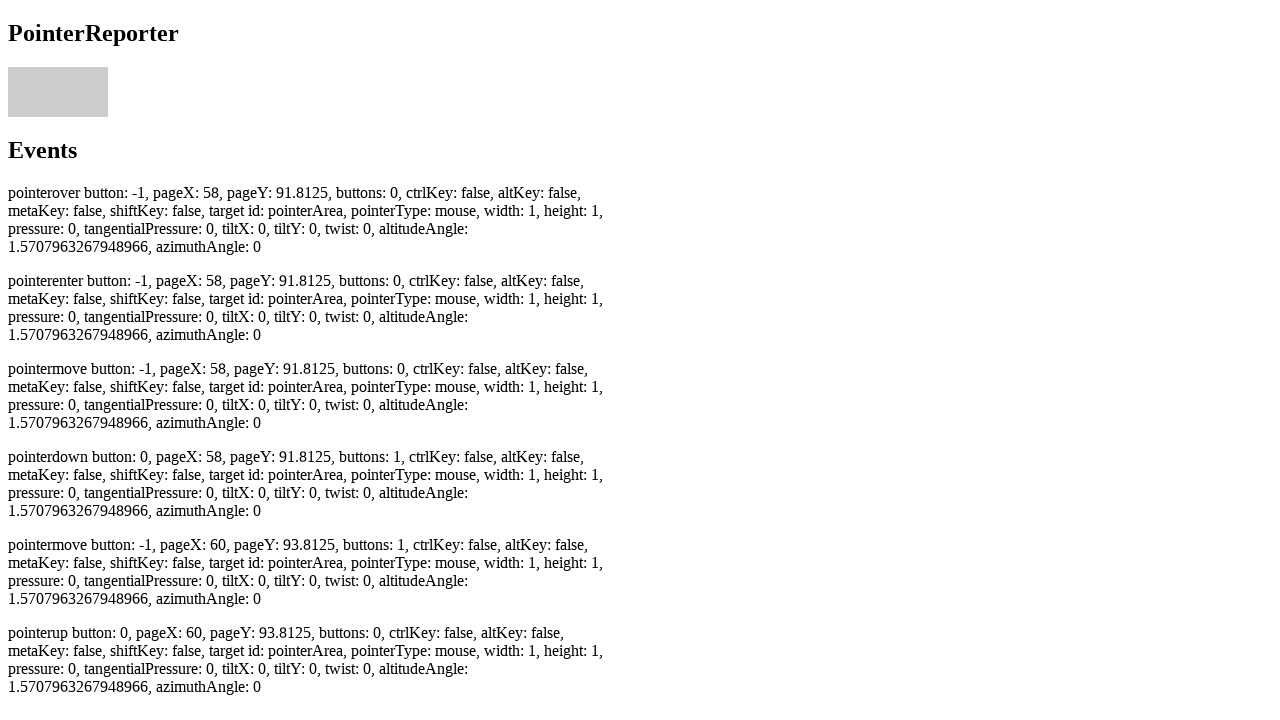

Verified pointerdown event captured (found 1)
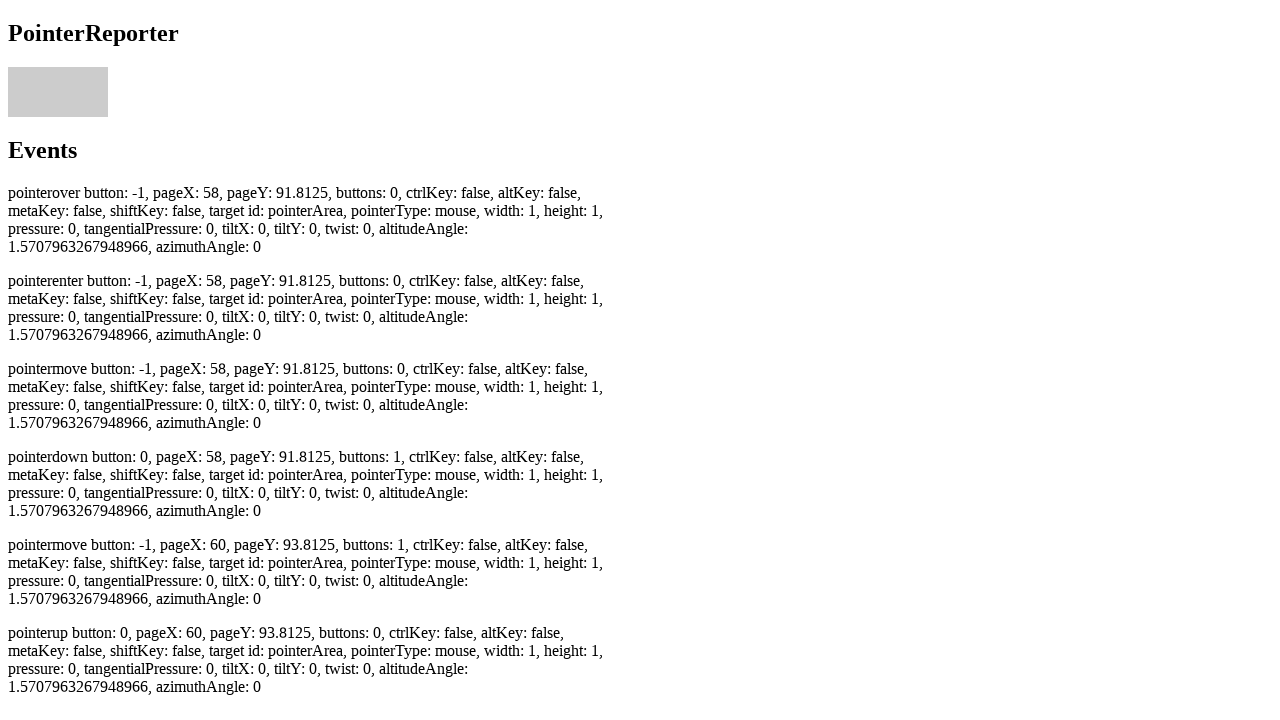

Verified pointerup event captured (found 1)
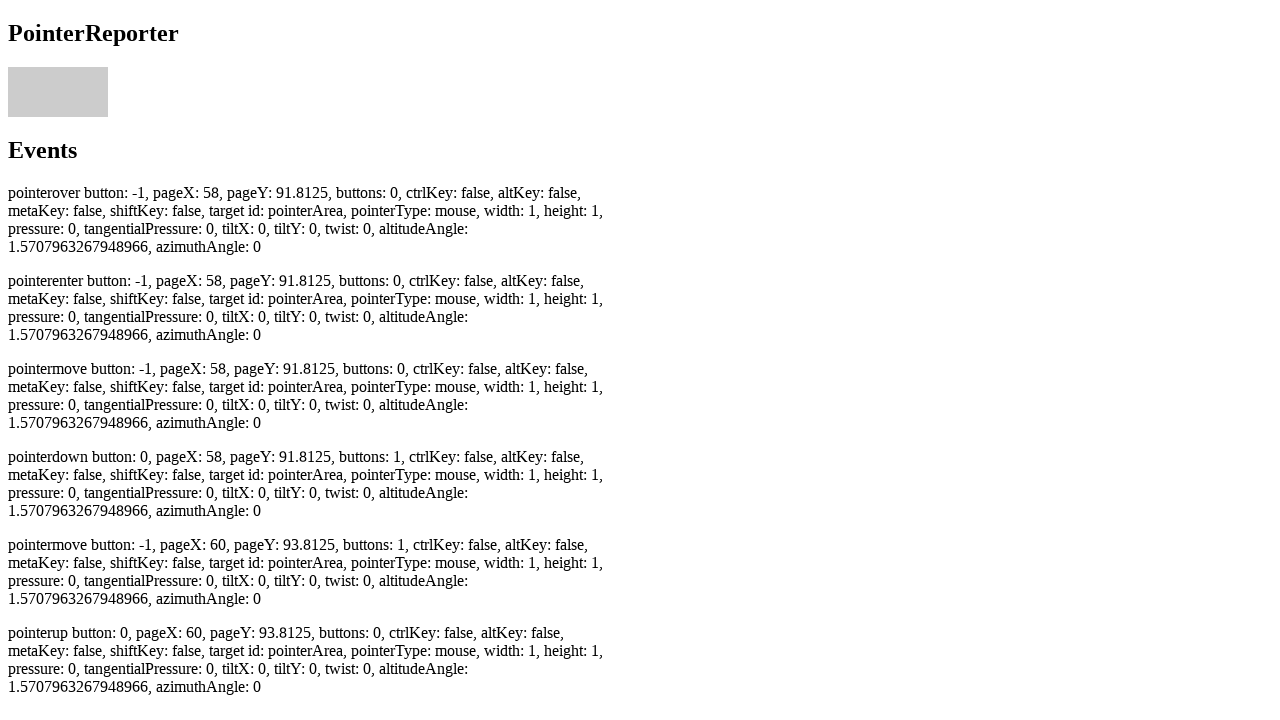

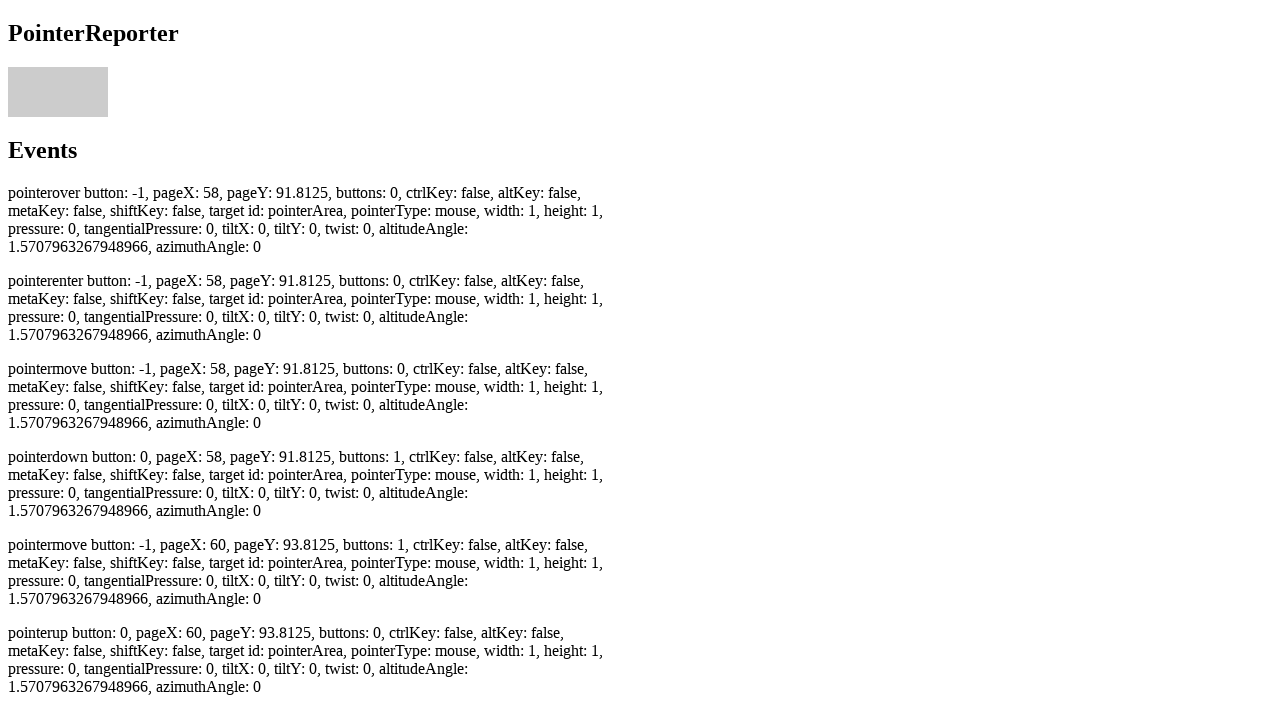